Tests keyboard key press functionality by sending space and left arrow keys to an element and verifying the displayed result text confirms the key press was registered.

Starting URL: http://the-internet.herokuapp.com/key_presses

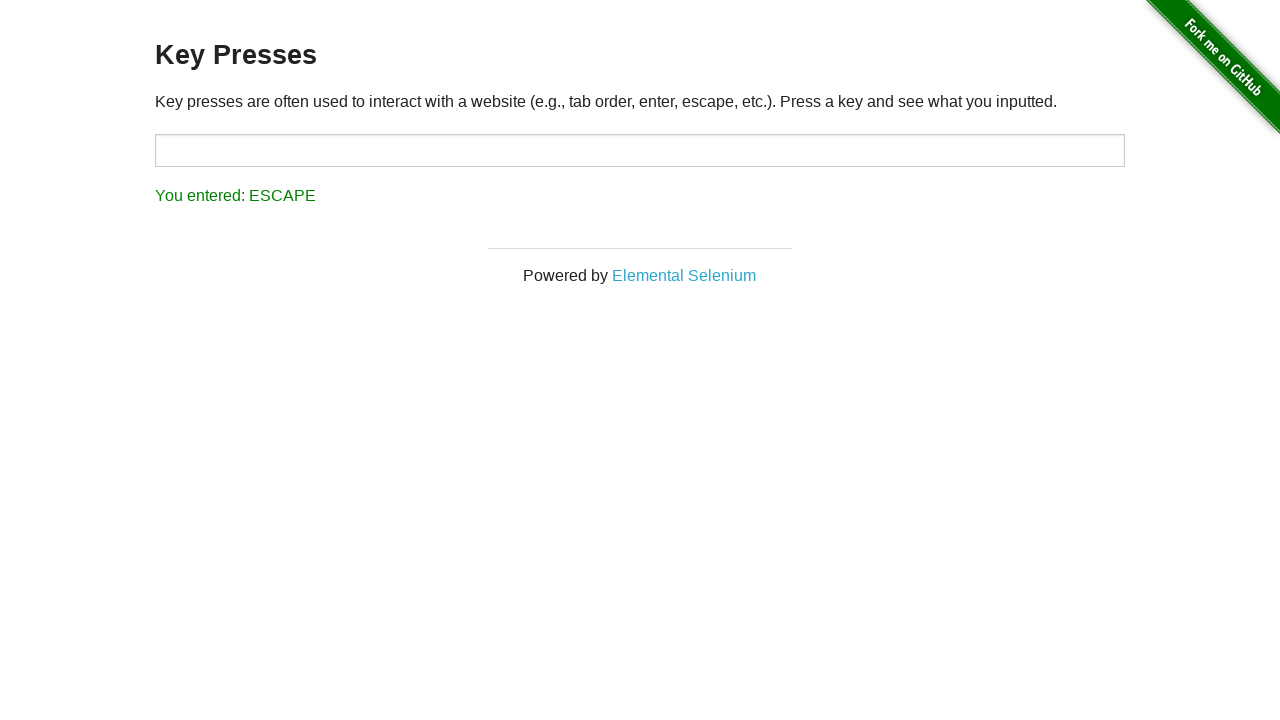

Pressed Space key on target element on #target
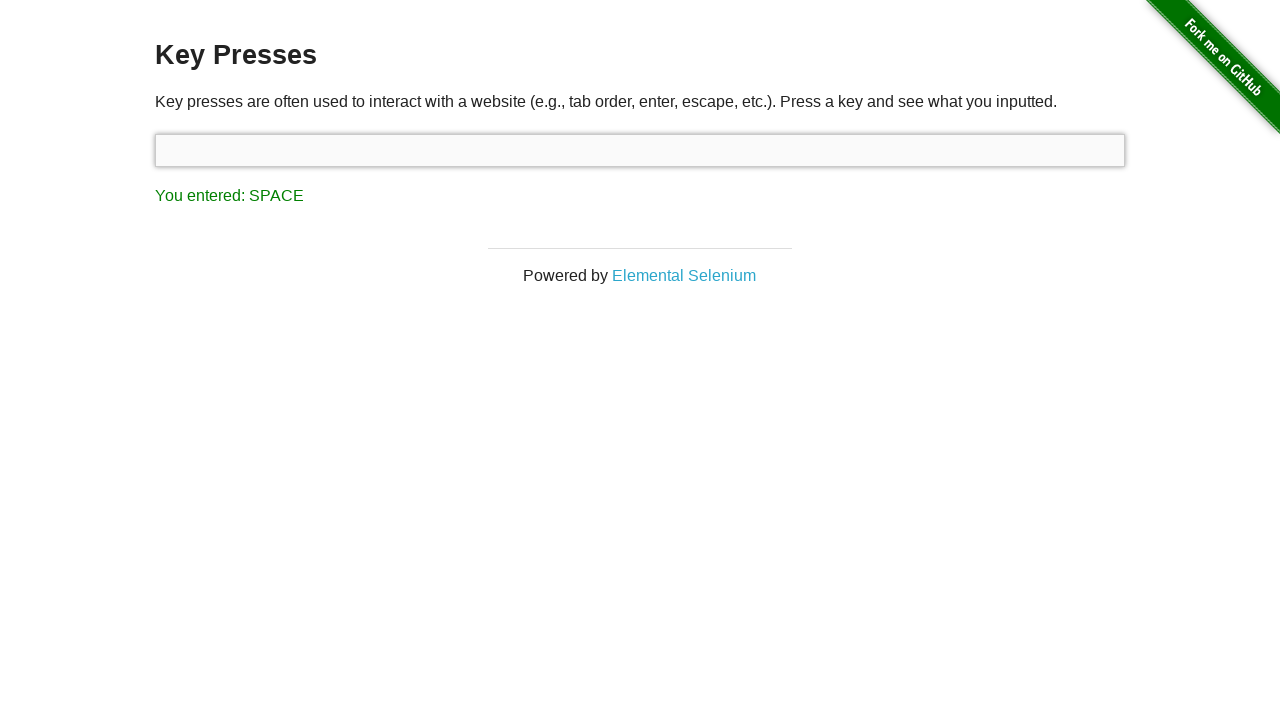

Waited for result element to appear
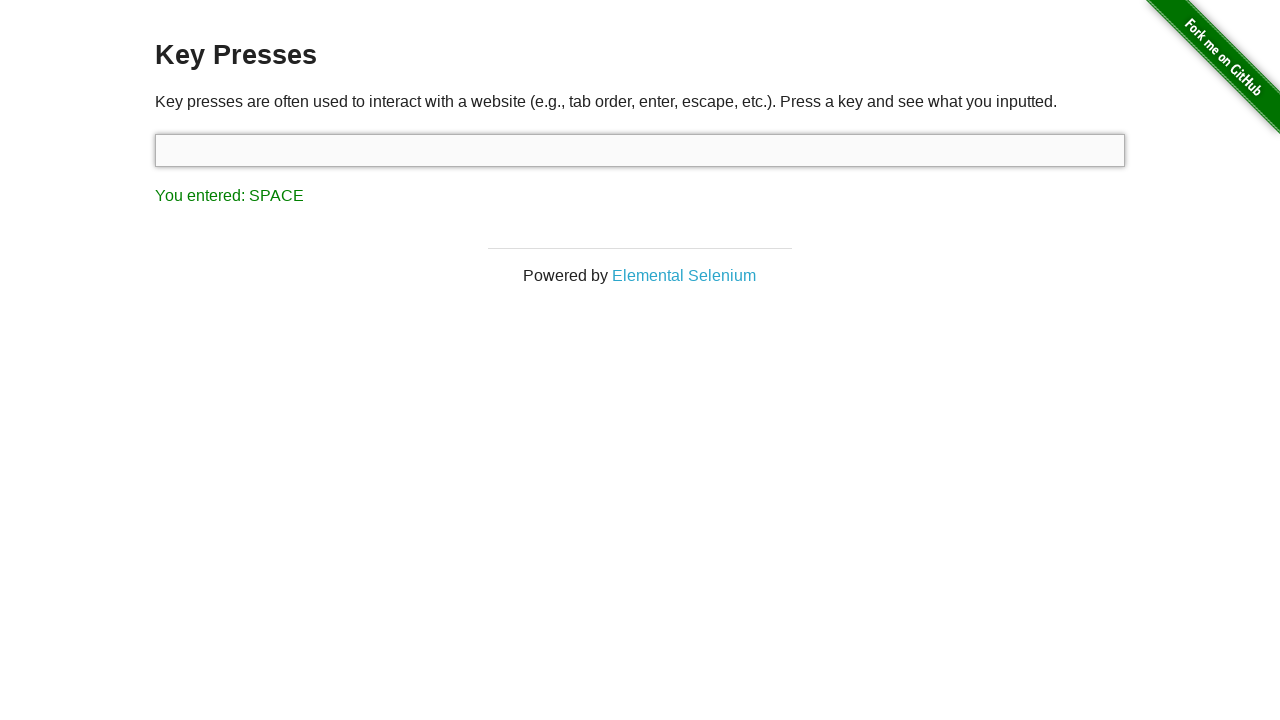

Retrieved result text content
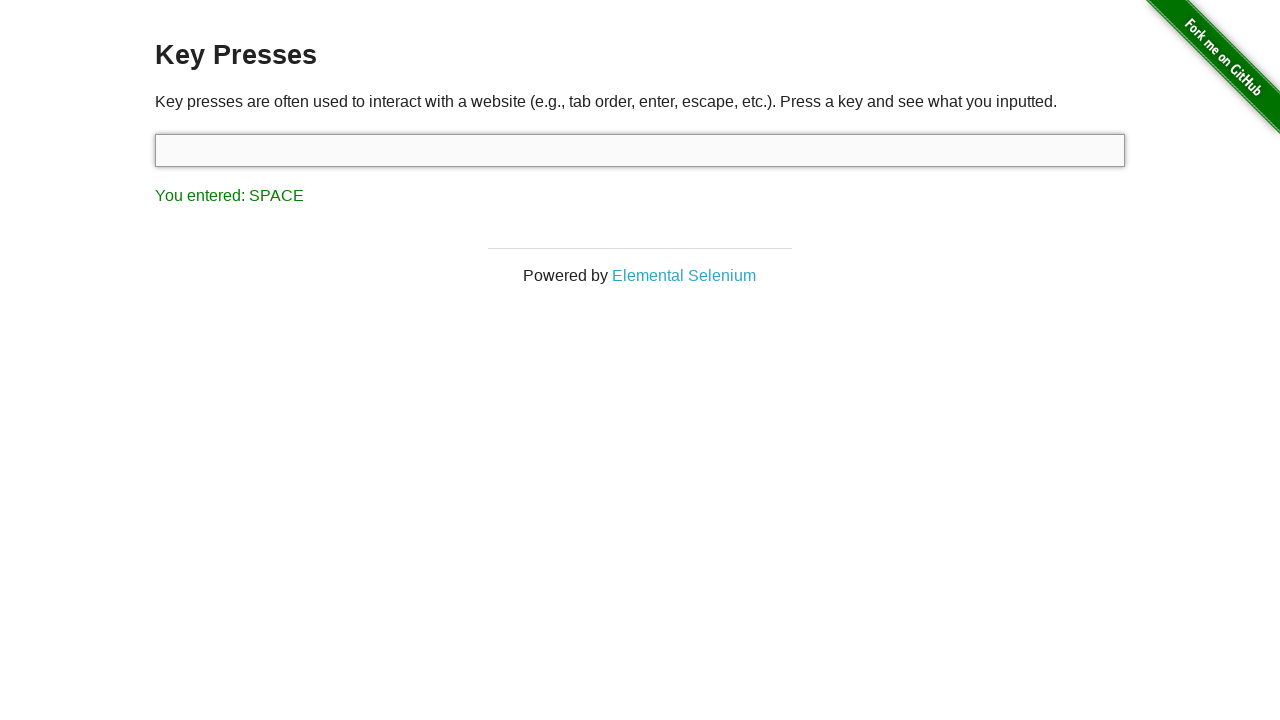

Verified 'You entered: SPACE' is displayed in result
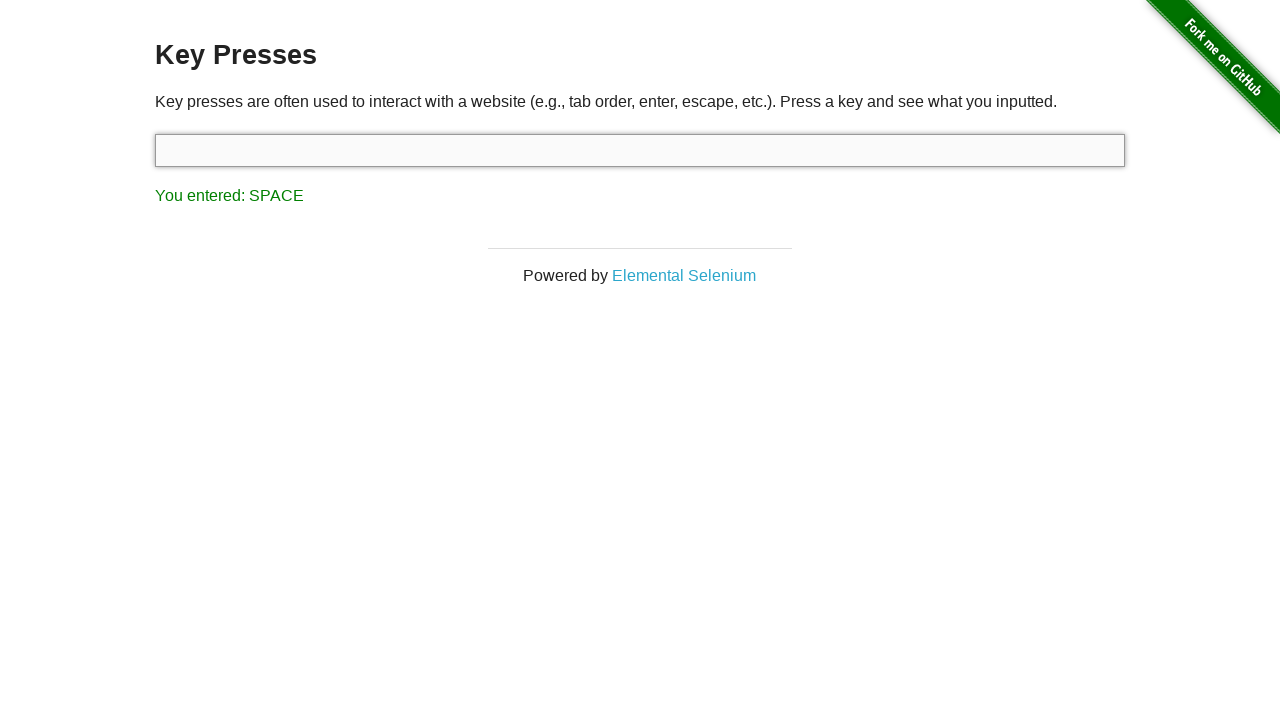

Pressed Left arrow key using keyboard
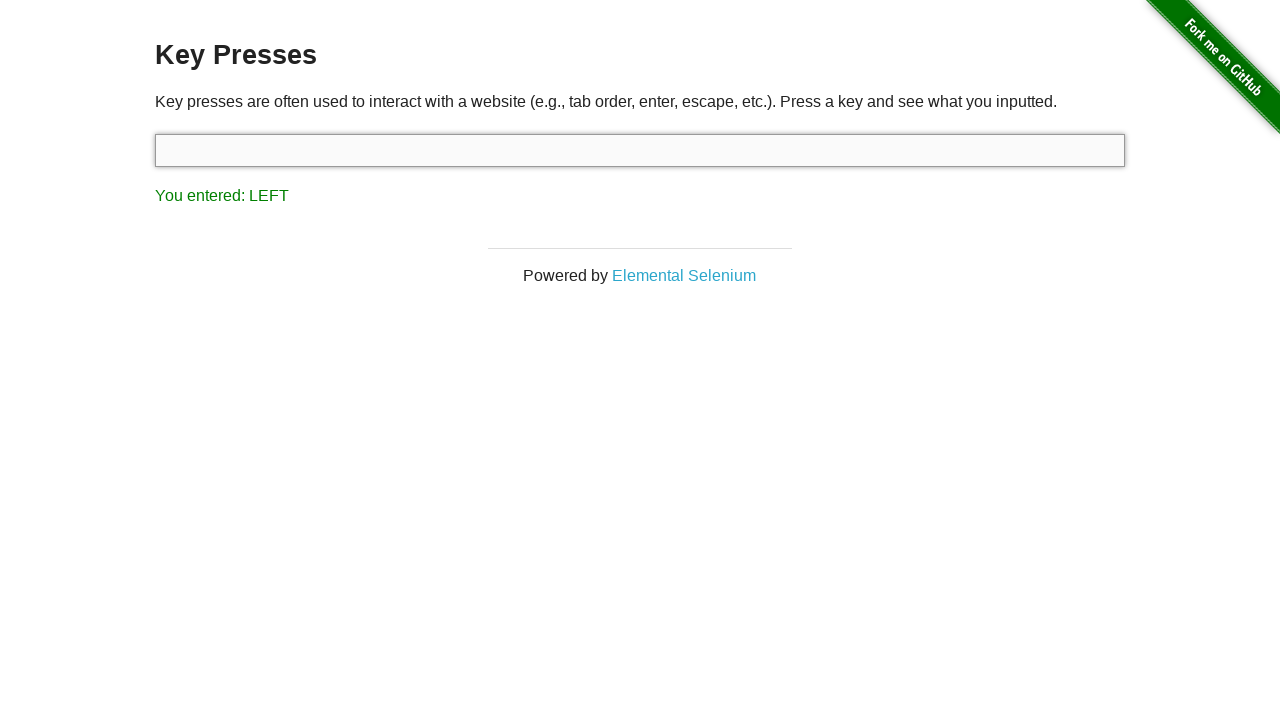

Retrieved updated result text content
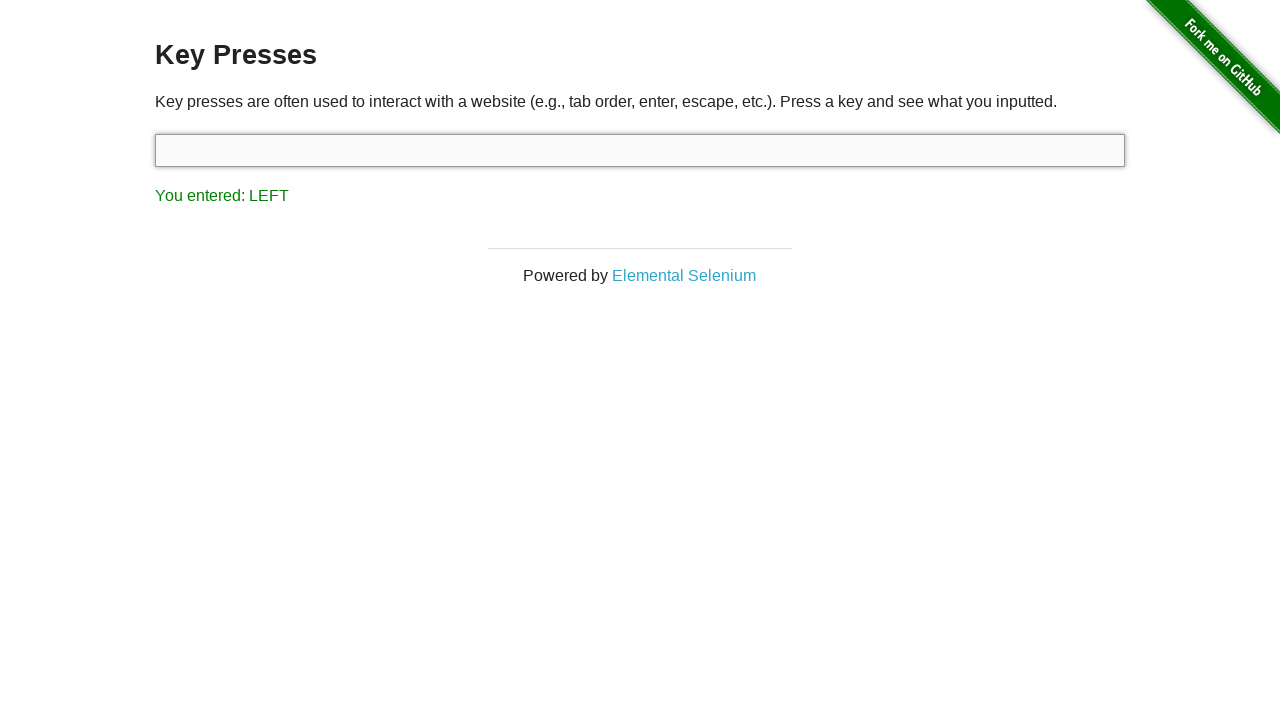

Verified 'You entered: LEFT' is displayed in result
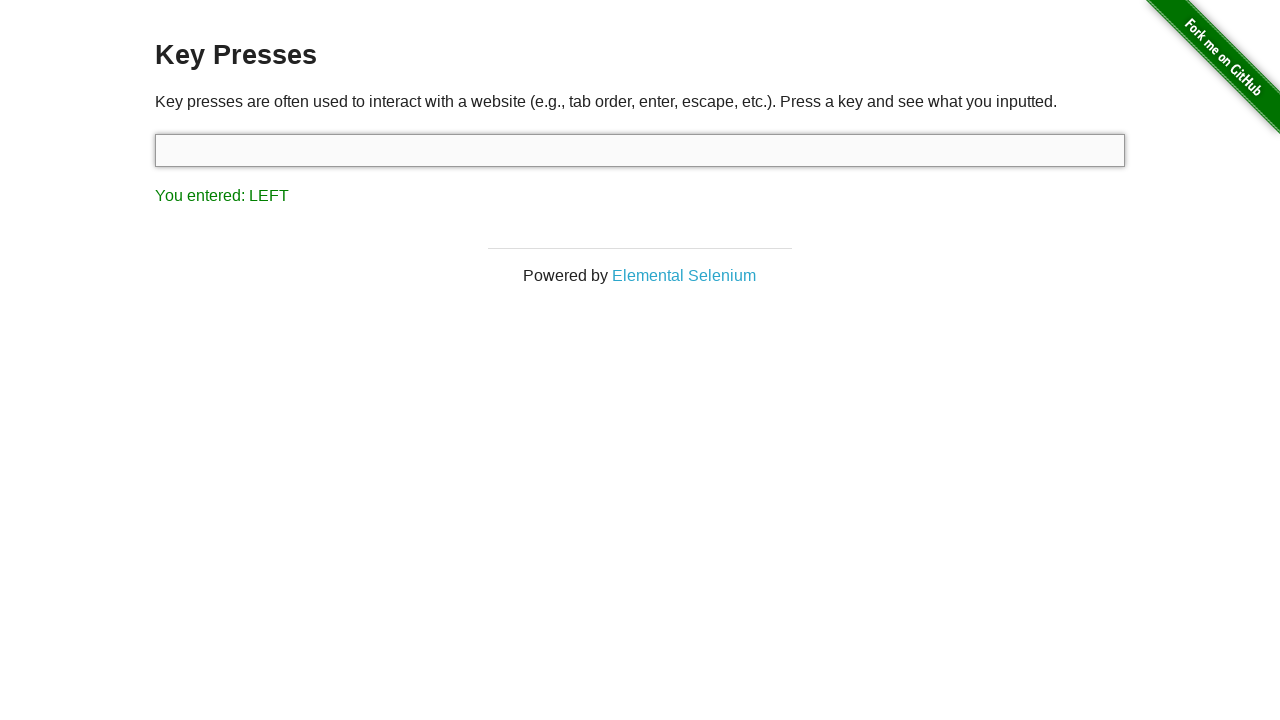

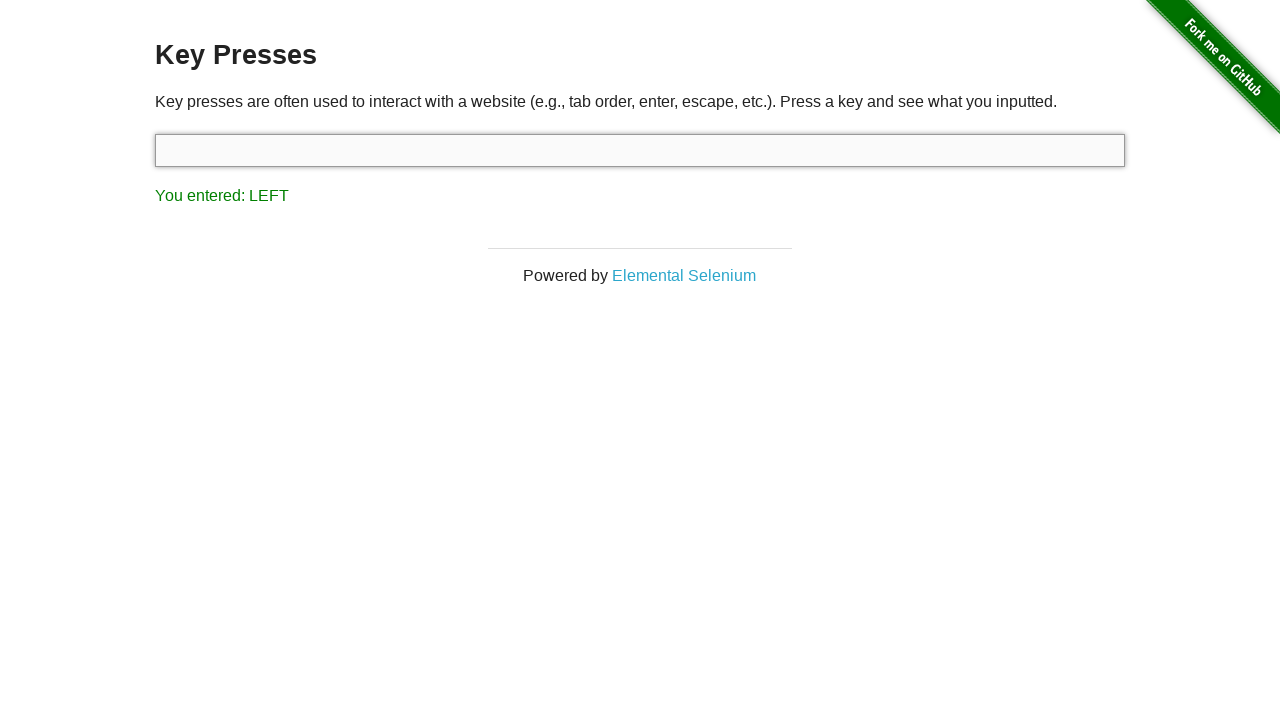